Tests browser navigation methods including forward/back/refresh, opening links in new tabs, switching between windows, and filling a form field

Starting URL: https://www.mycontactform.com/

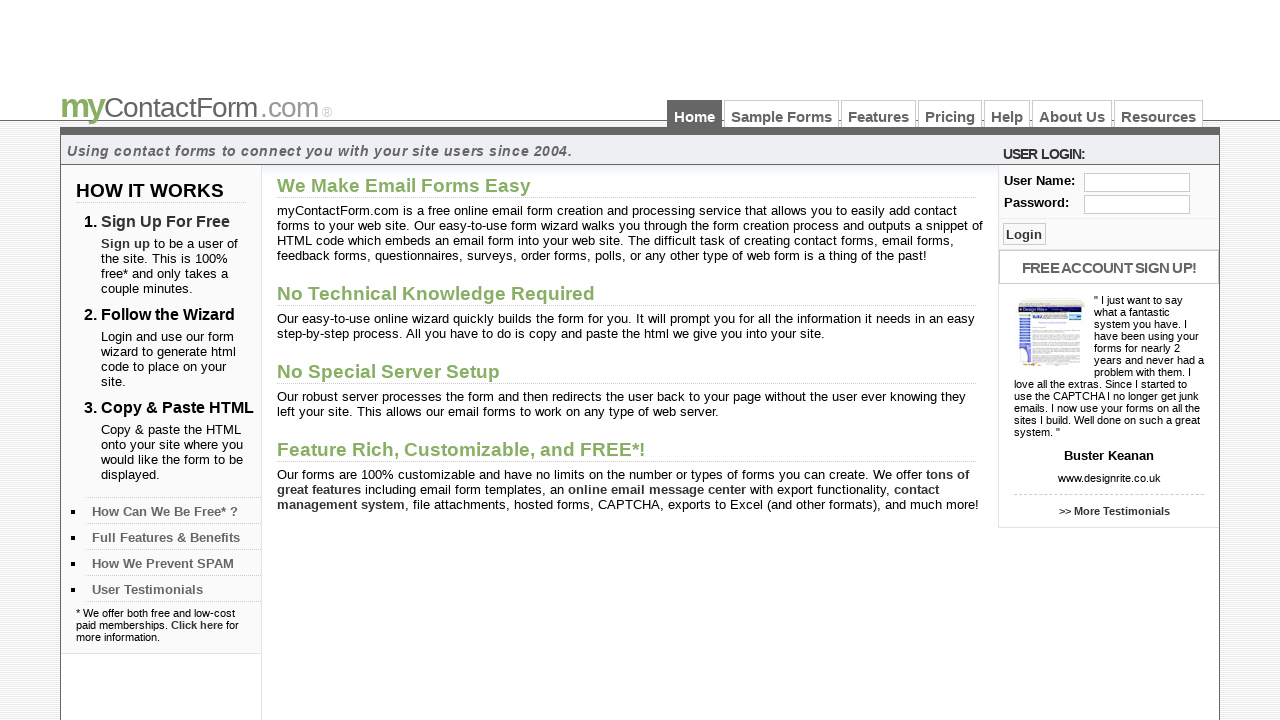

Navigated to samples page
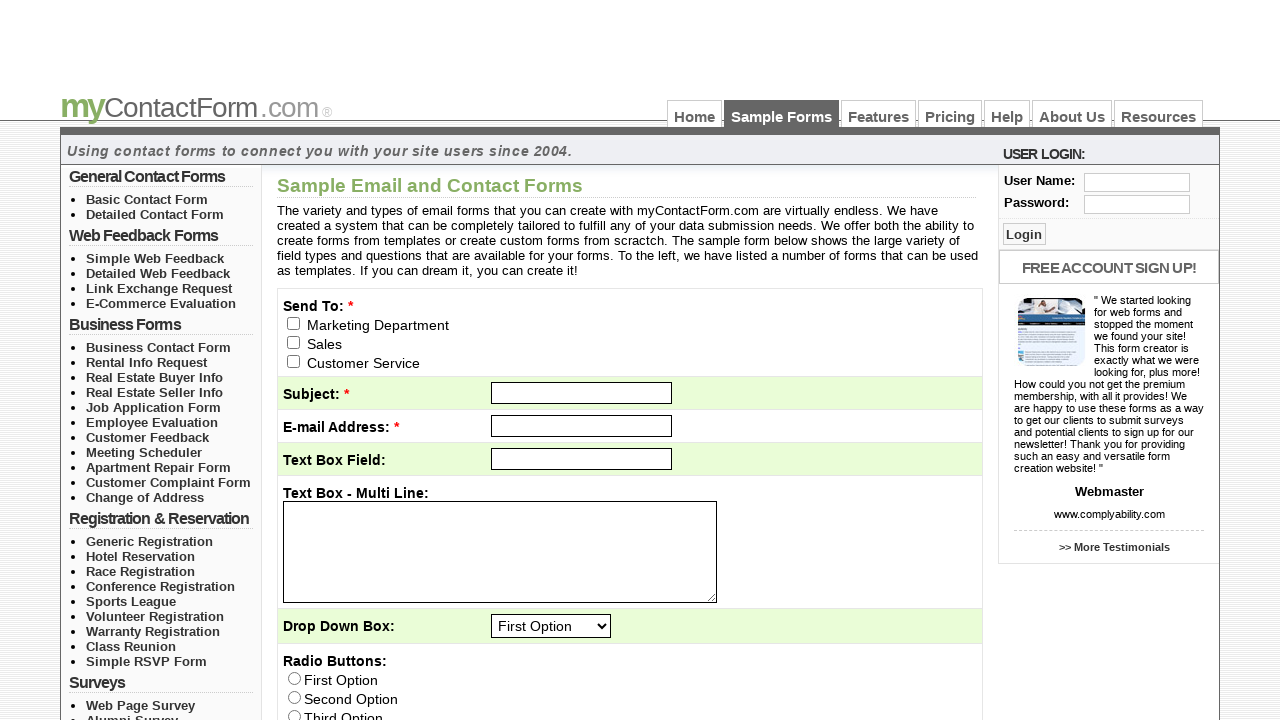

Navigated back to main page
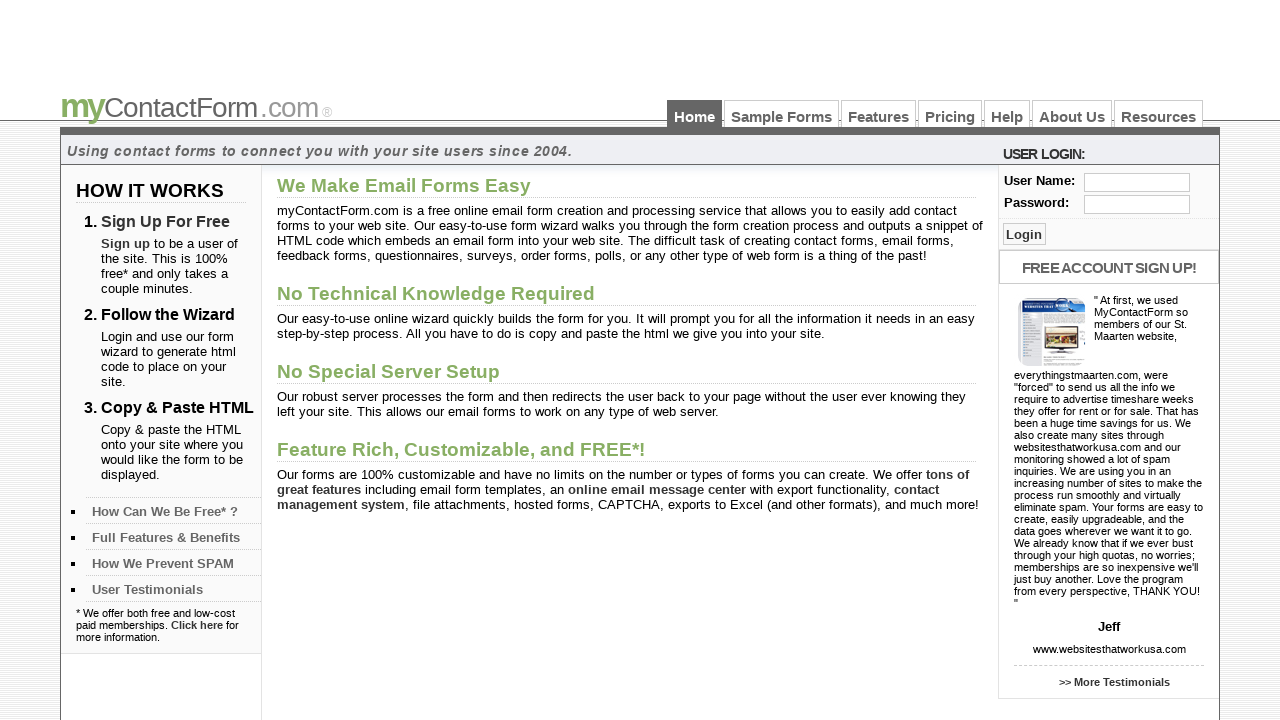

Navigated forward to samples page
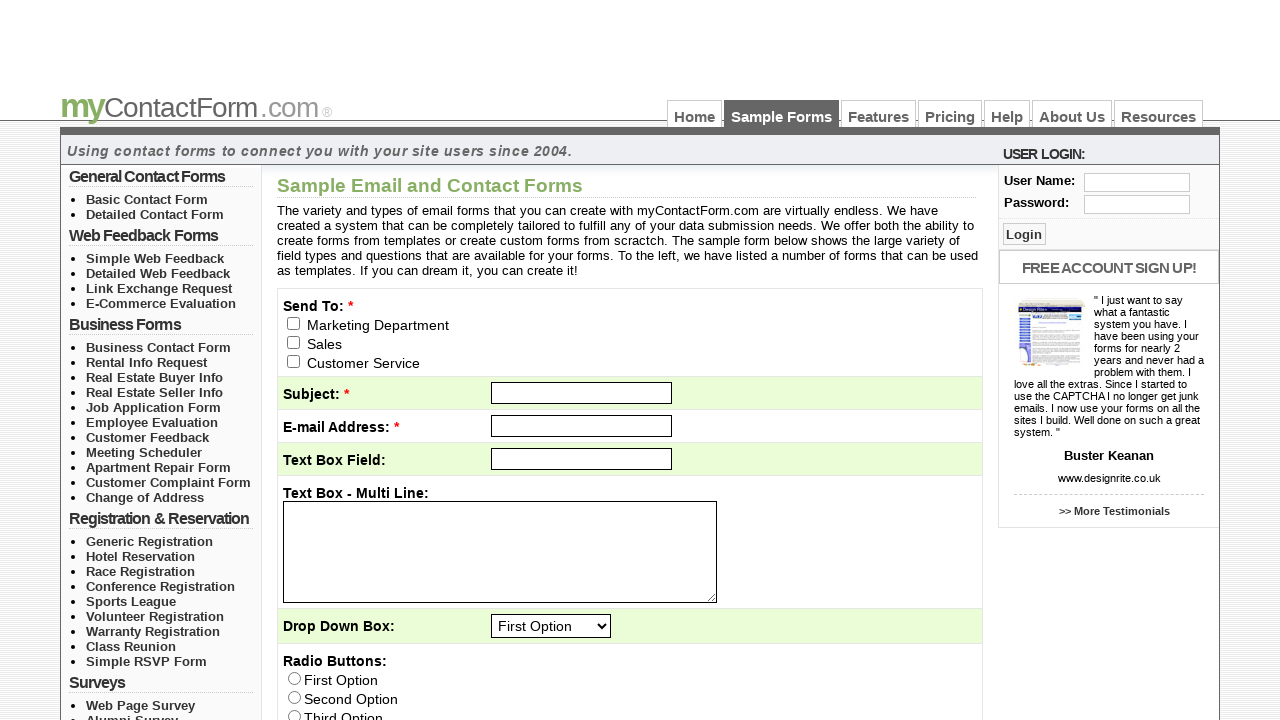

Refreshed the current page
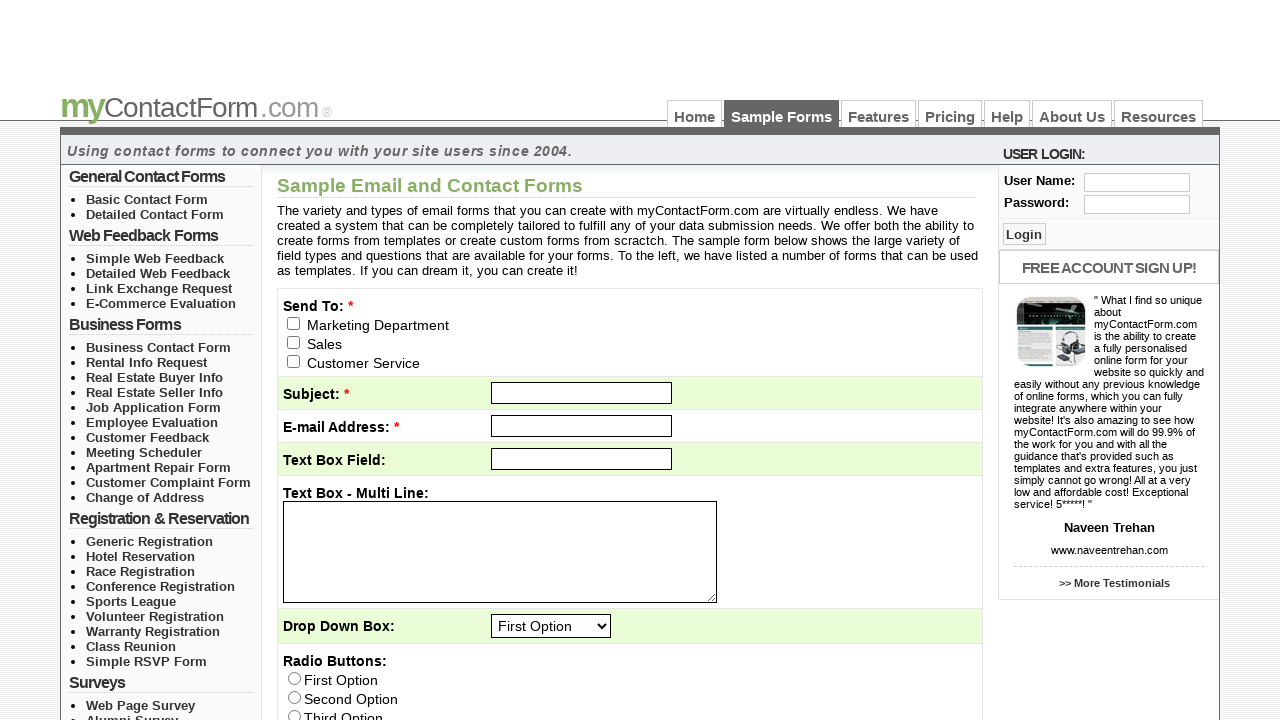

Opened new tab and navigated to main page
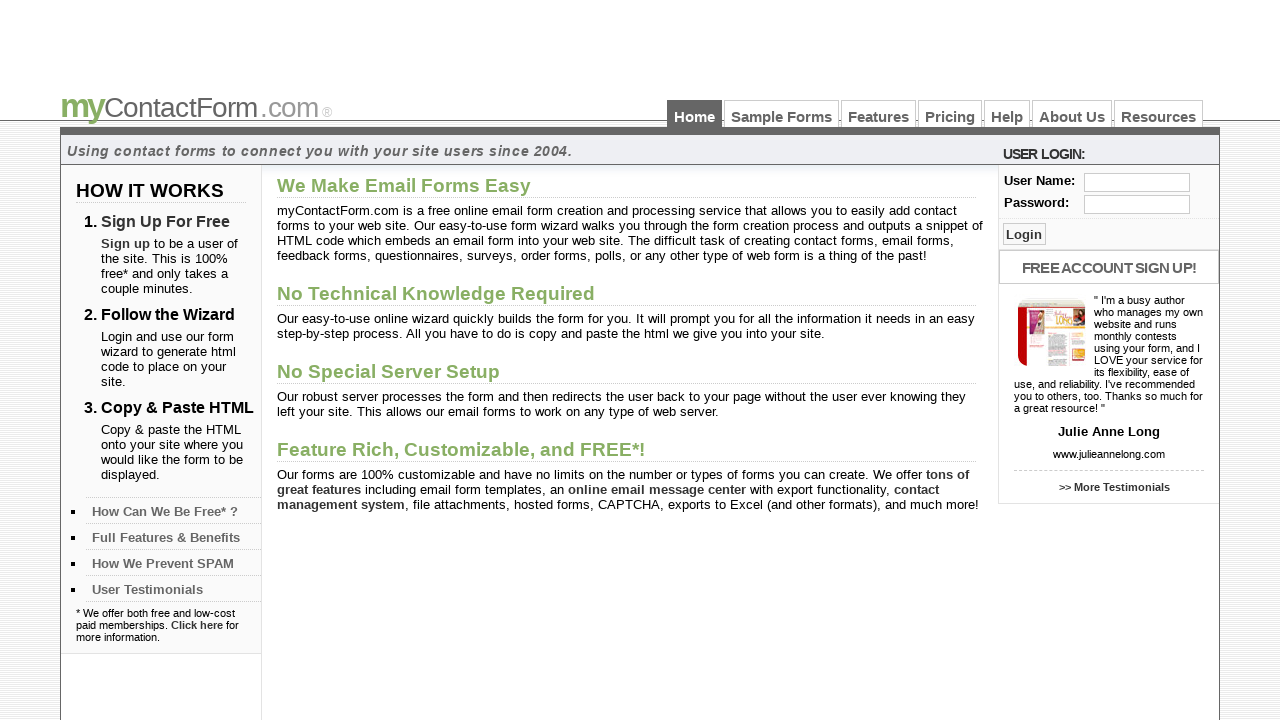

Clicked Features link in new tab at (878, 114) on a:has-text('Features')
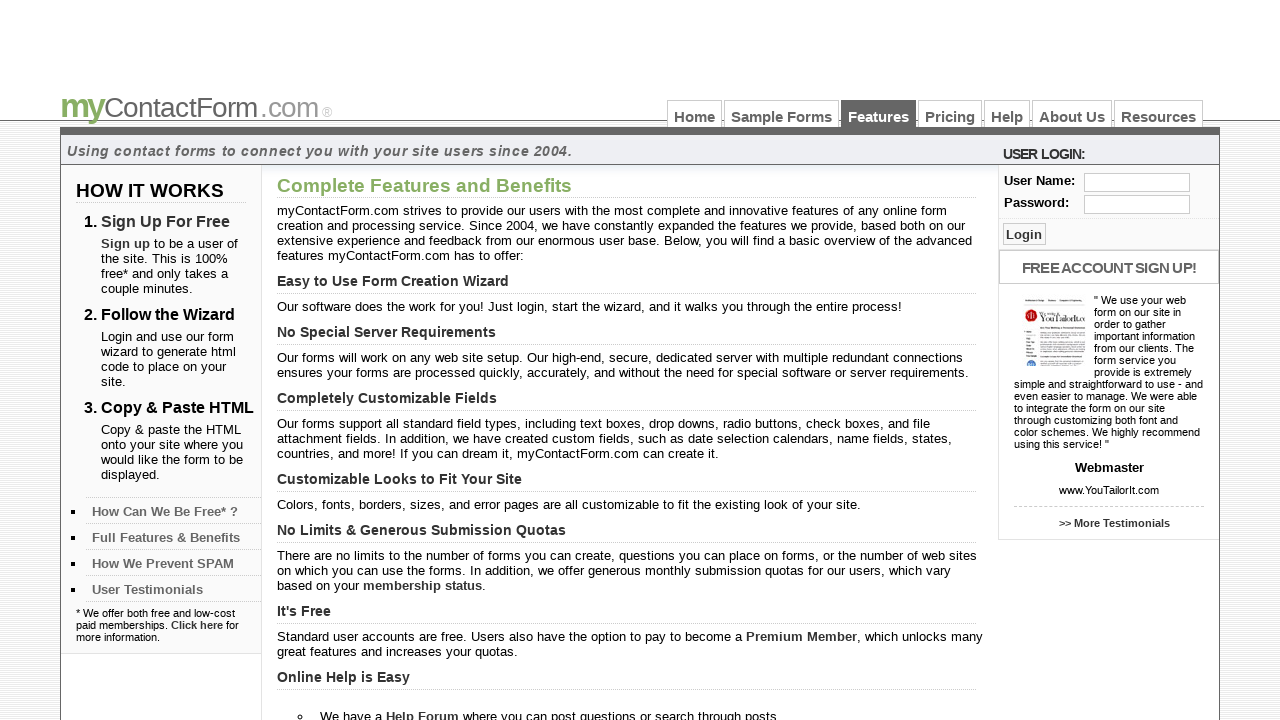

Clicked Sample link in new tab at (782, 114) on a:has-text('Sample')
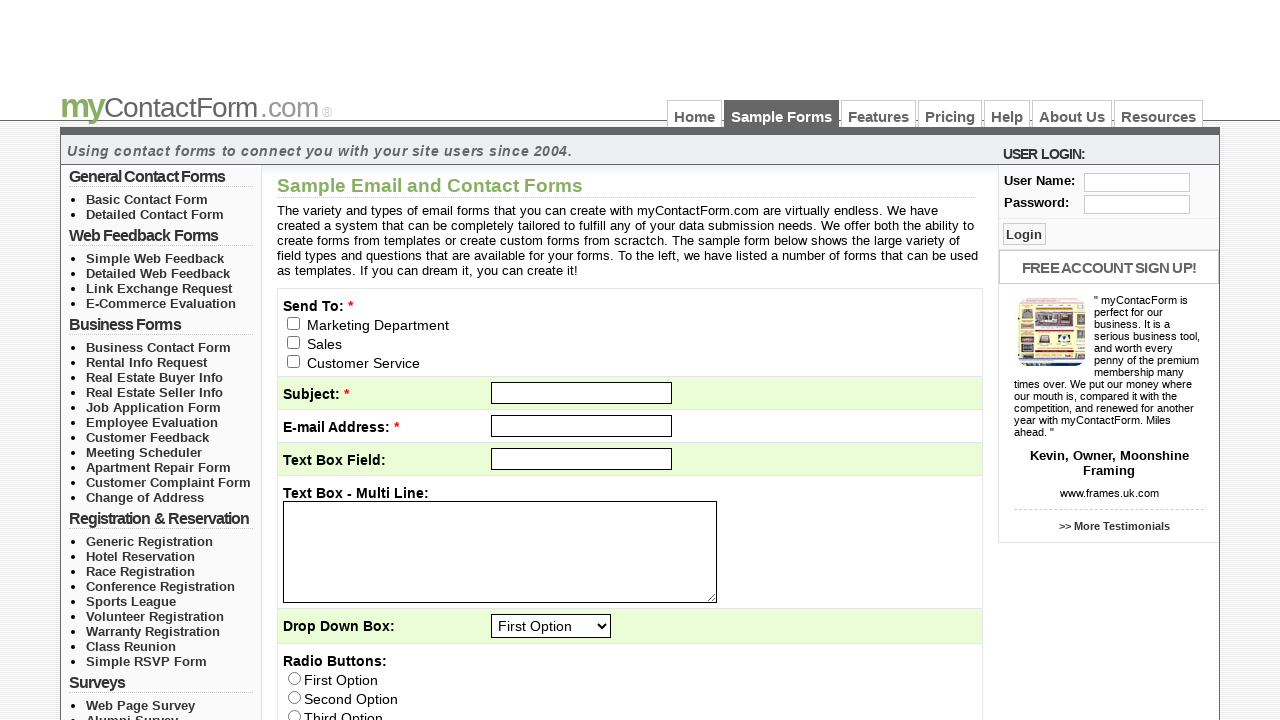

Waited for page load state in new tab
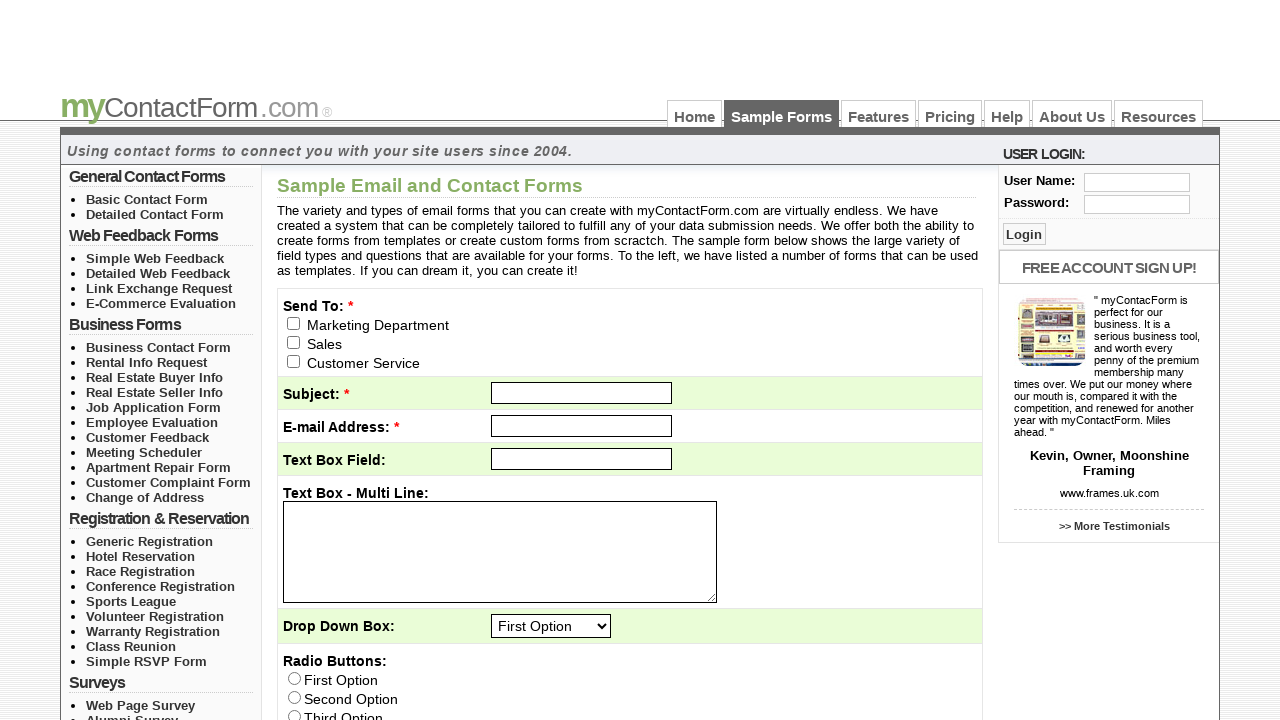

Filled subject field with 'Test Subject' on original page on #subject
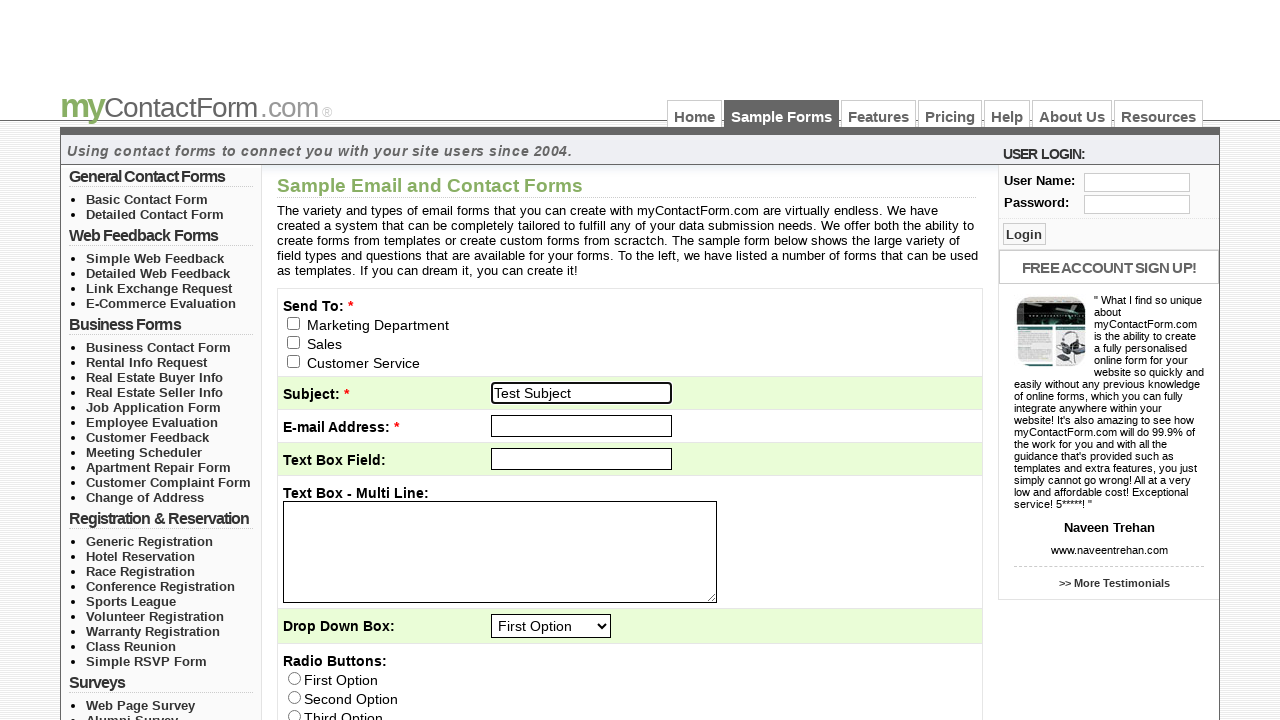

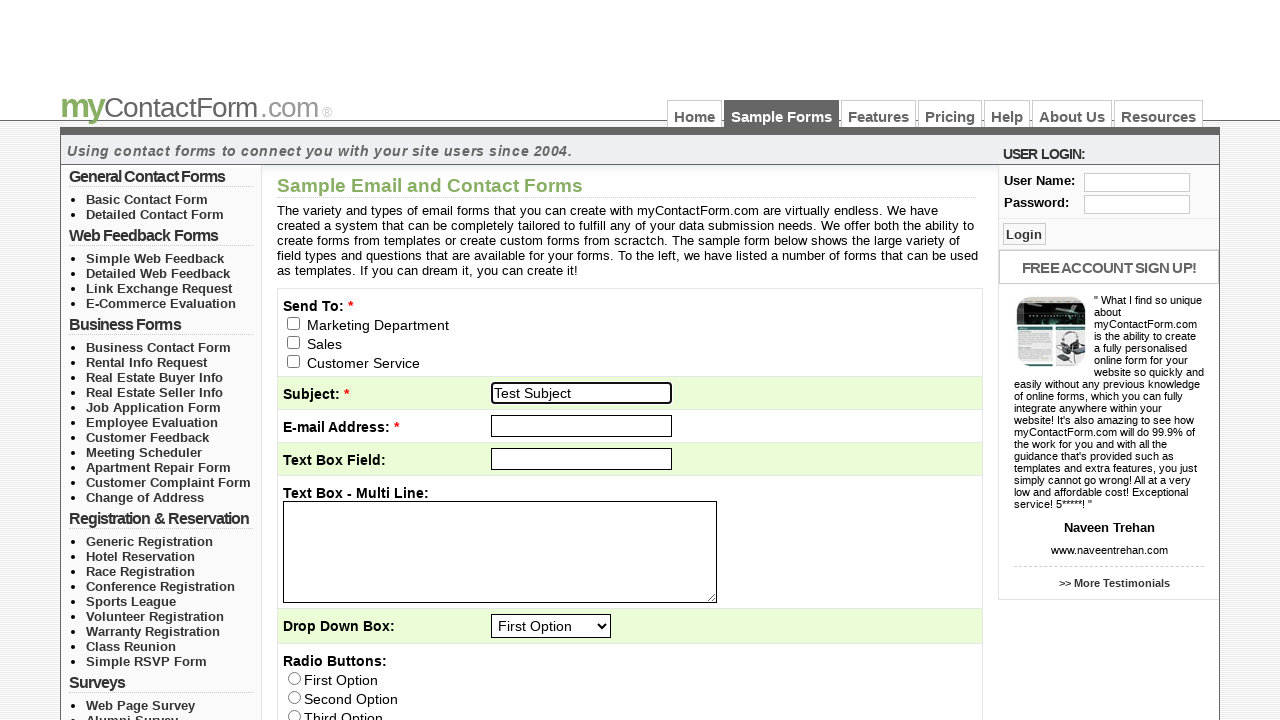